Tests JavaScript alert handling by clicking a button that triggers an alert and then accepting/dismissing the alert dialog

Starting URL: https://demo.automationtesting.in/Alerts.html

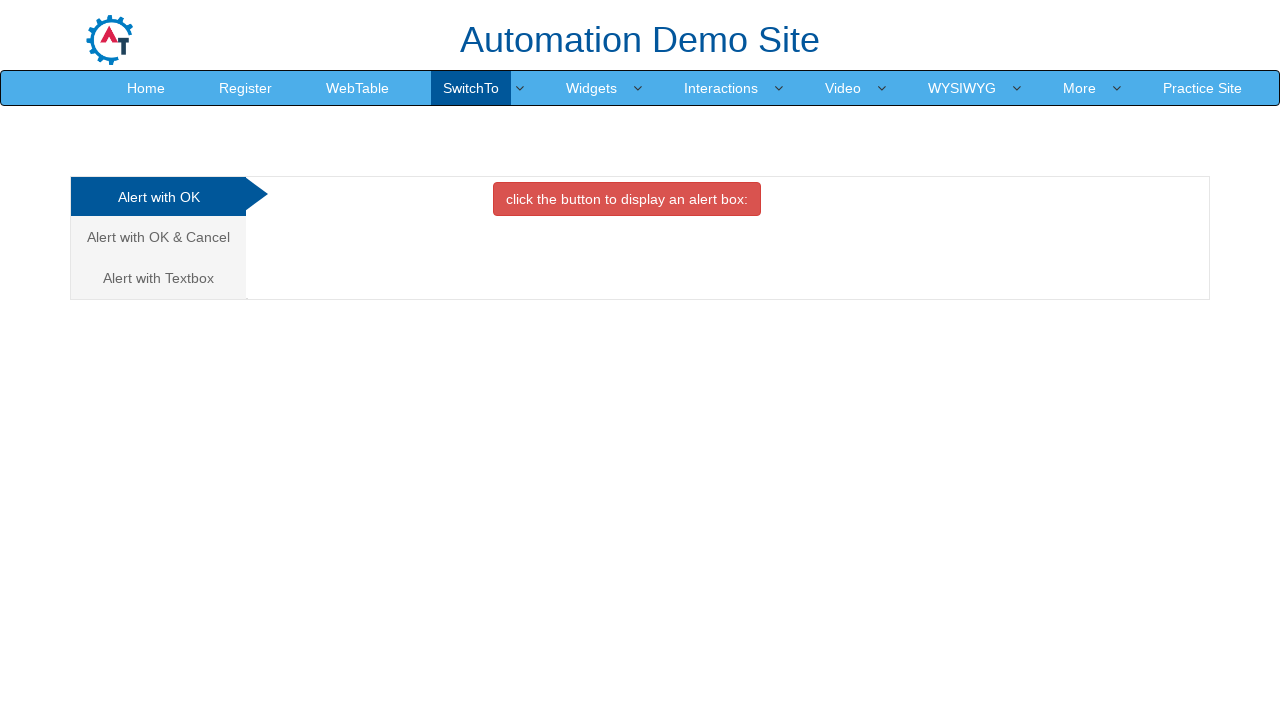

Clicked danger button to trigger JavaScript alert at (627, 199) on button.btn.btn-danger
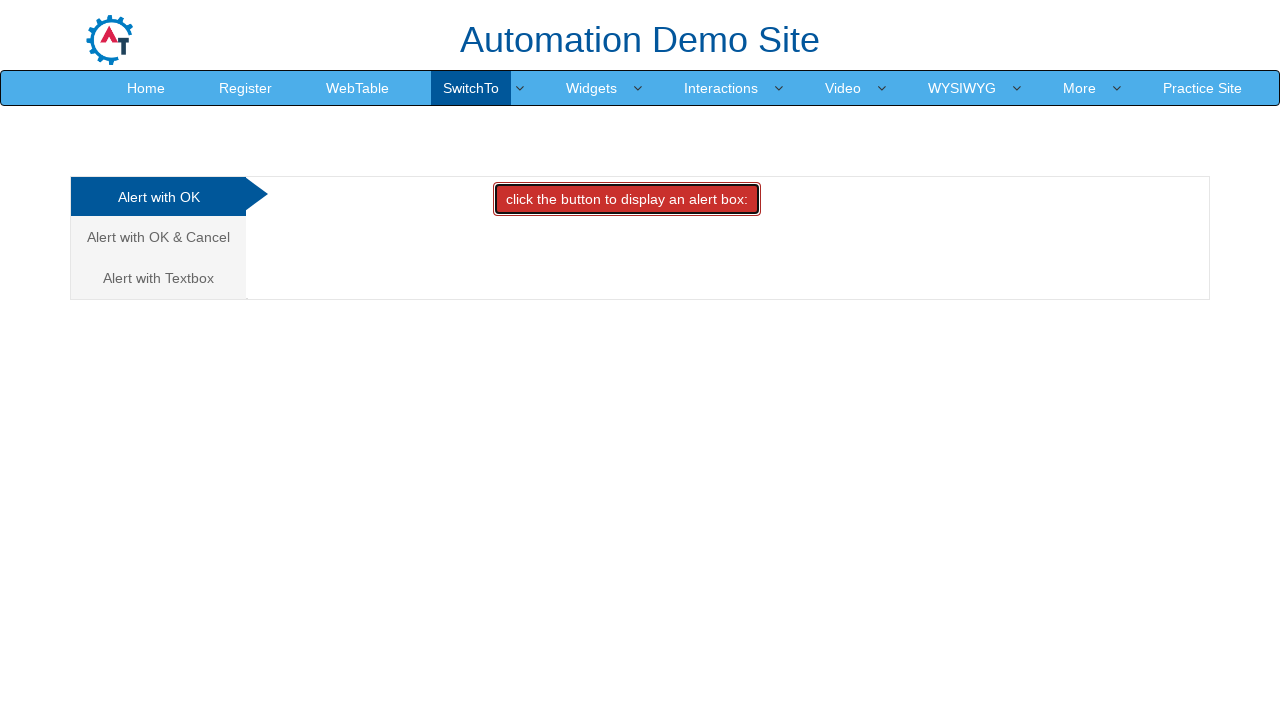

Set up dialog handler to accept alert
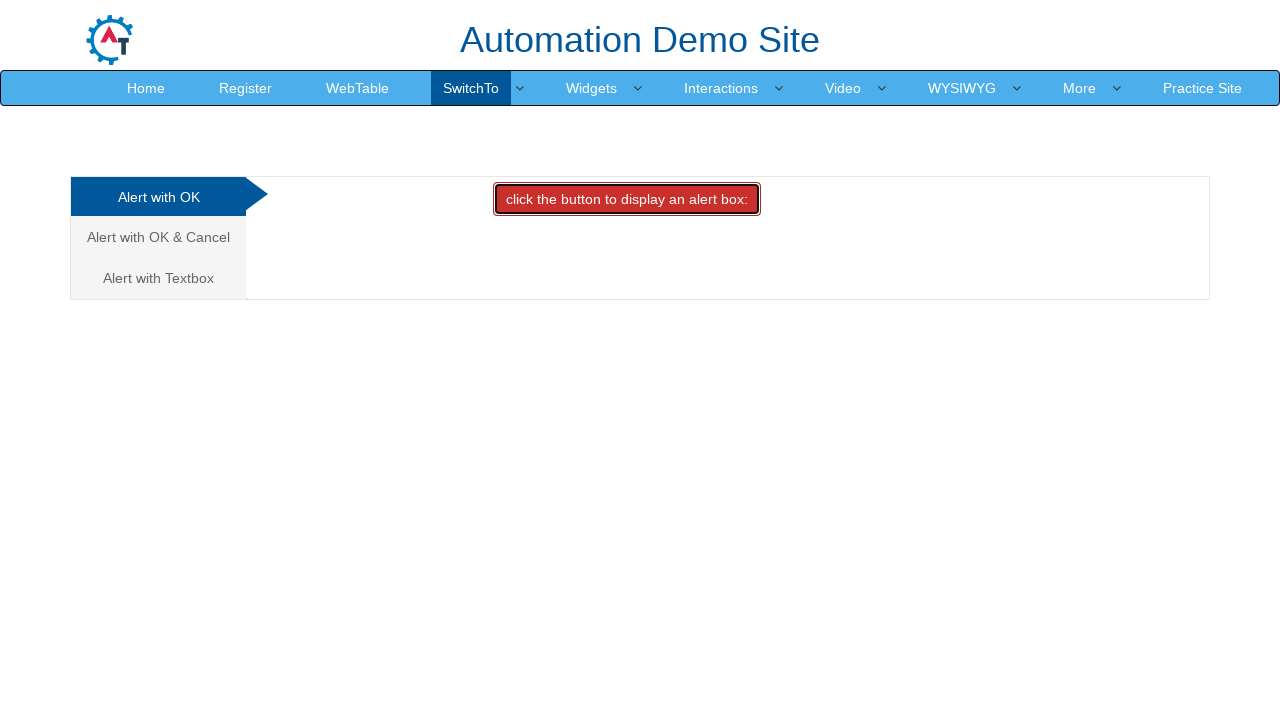

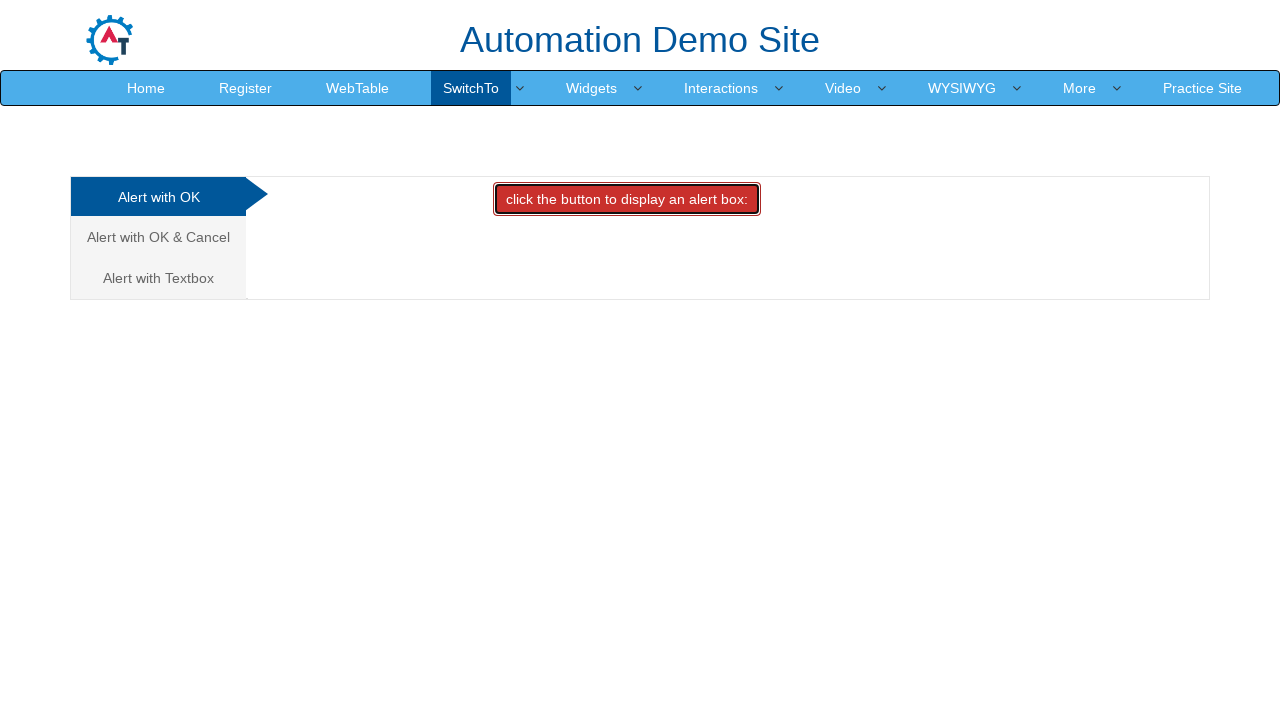